Tests JavaScript alert handling by clicking a button that triggers an alert and then accepting/dismissing the alert dialog

Starting URL: https://www.w3schools.com/jsref/tryit.asp?filename=tryjsref_alert

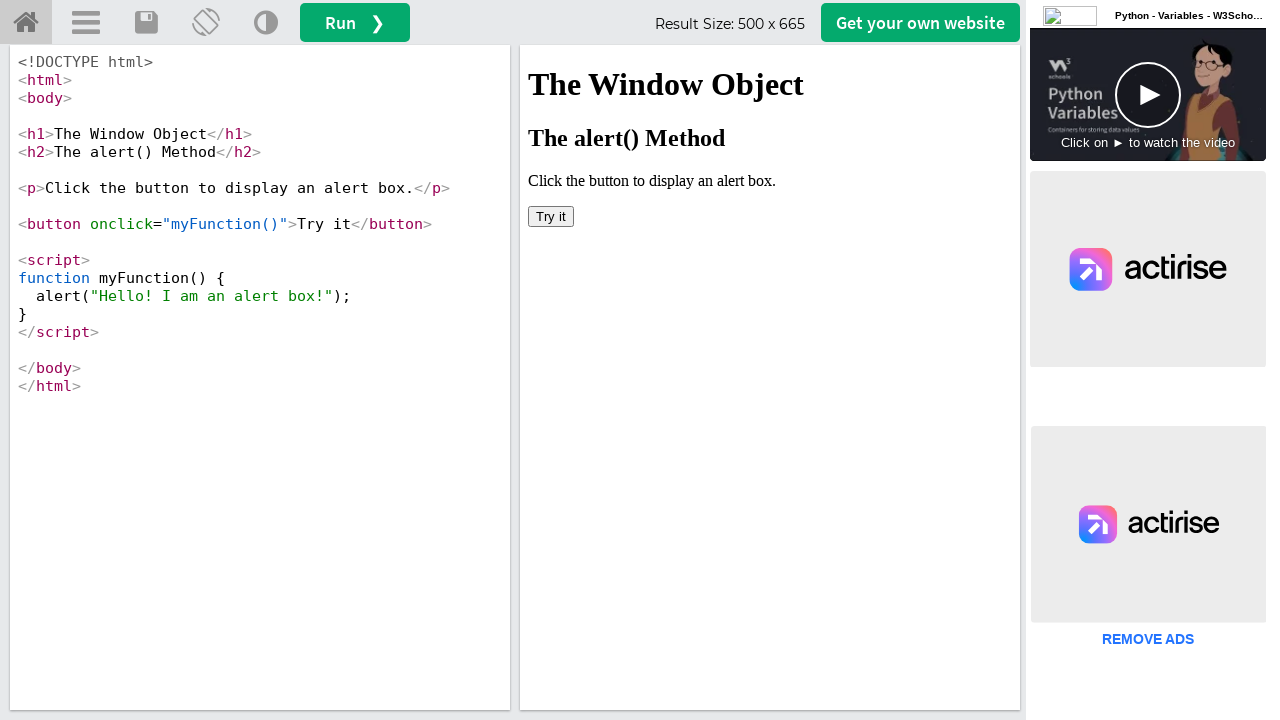

Located iframe with ID 'iframeResult' containing the test content
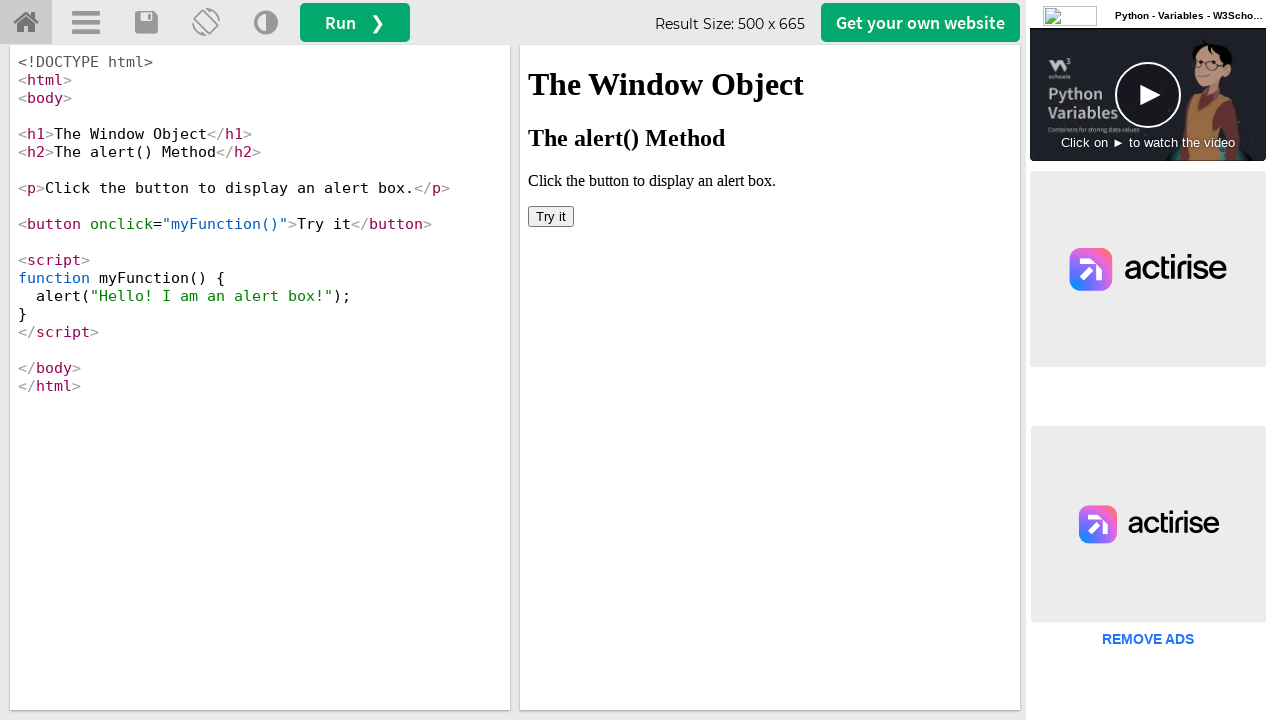

Clicked button that triggers JavaScript alert dialog at (551, 216) on #iframeResult >> internal:control=enter-frame >> xpath=//button[@onclick='myFunc
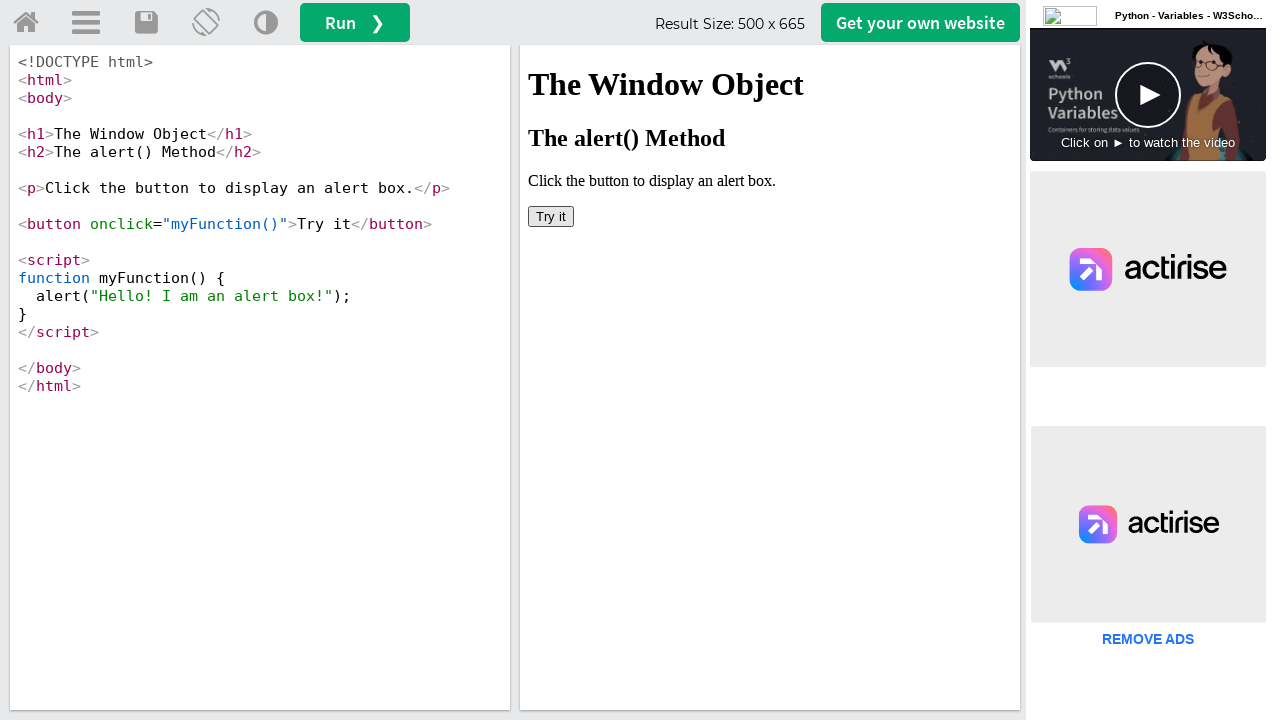

Set up dialog handler to accept alert when it appears
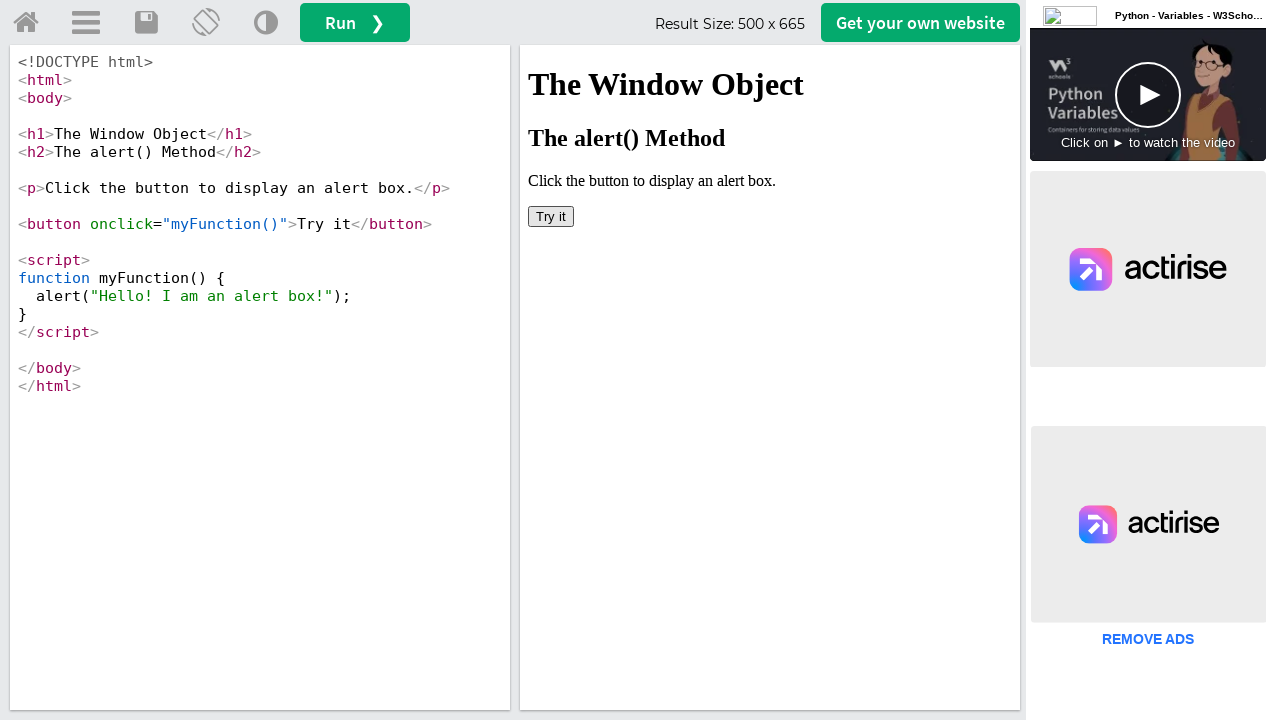

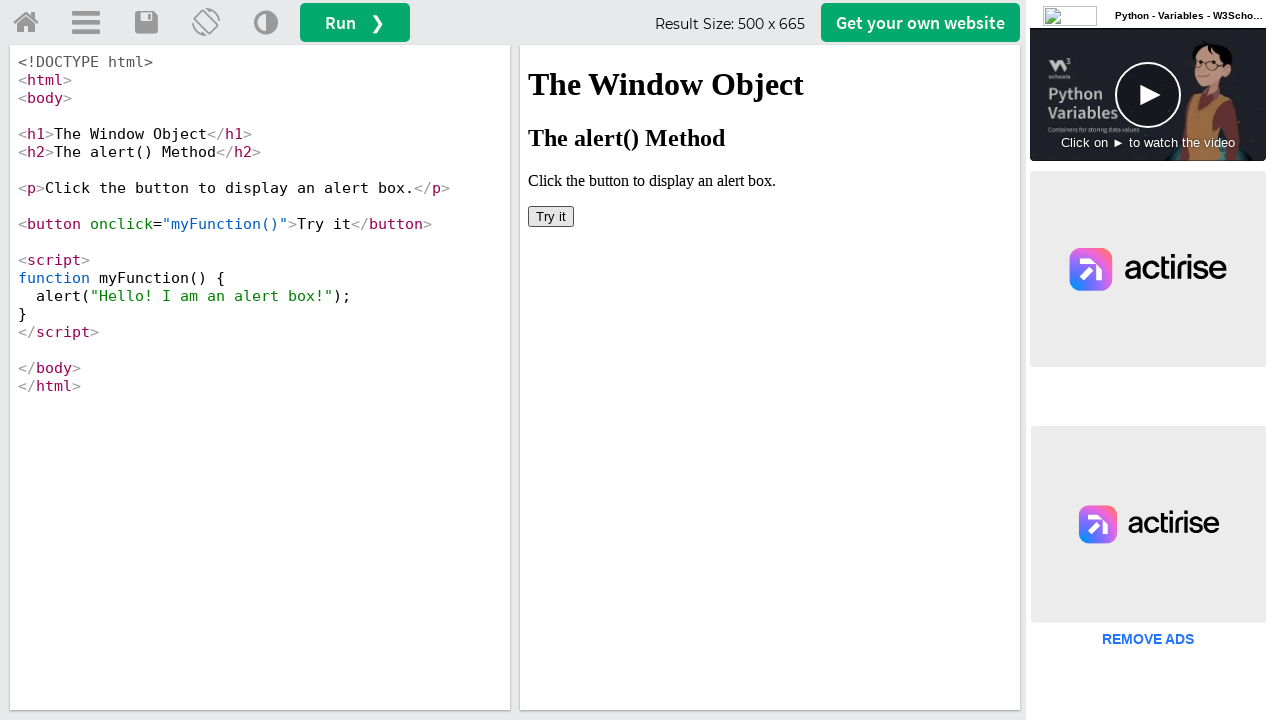